Tests an XML transformation tool by searching for an XML type, selecting "profile3" from options, and verifying the Transform button is displayed (Python version from documentation)

Starting URL: https://mohan-chinnappan-n5.github.io/xml/sfl-xslt.html

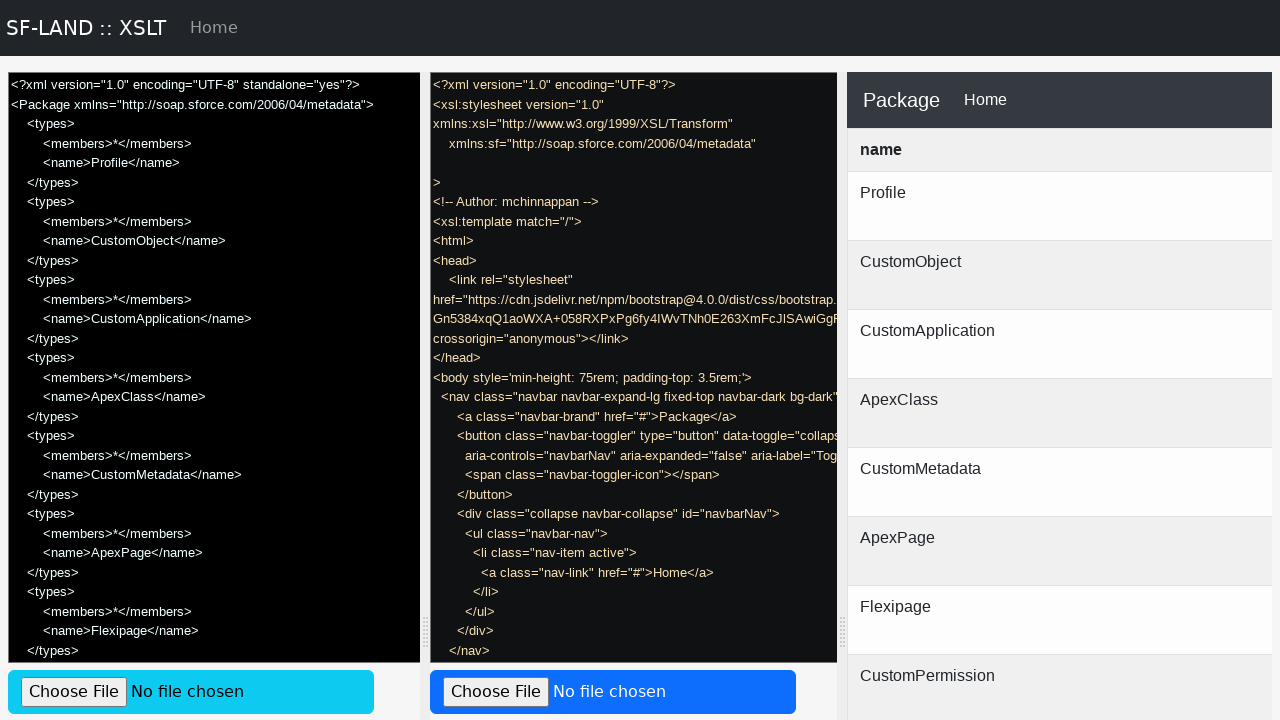

Clicked on 'Search for XML Type...' placeholder at (630, 360) on internal:attr=[placeholder="Search for XML Type..."i]
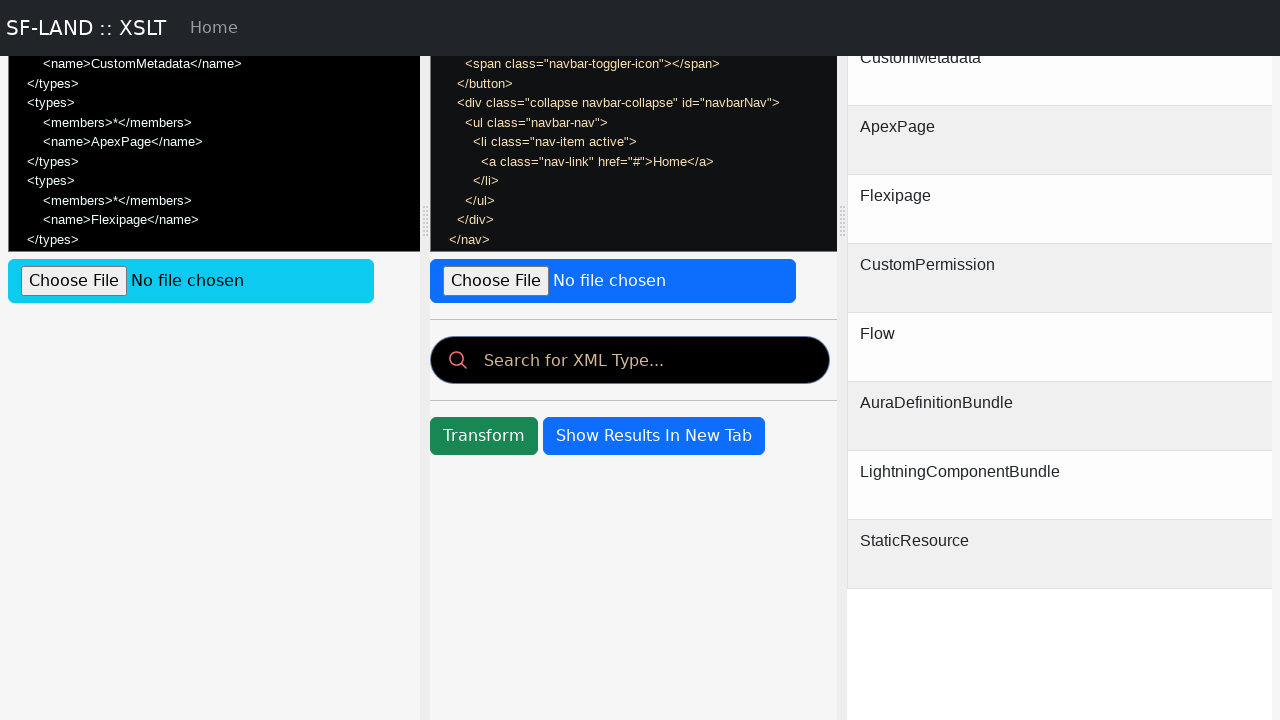

Filled search field with 'p' on internal:attr=[placeholder="Search for XML Type..."i]
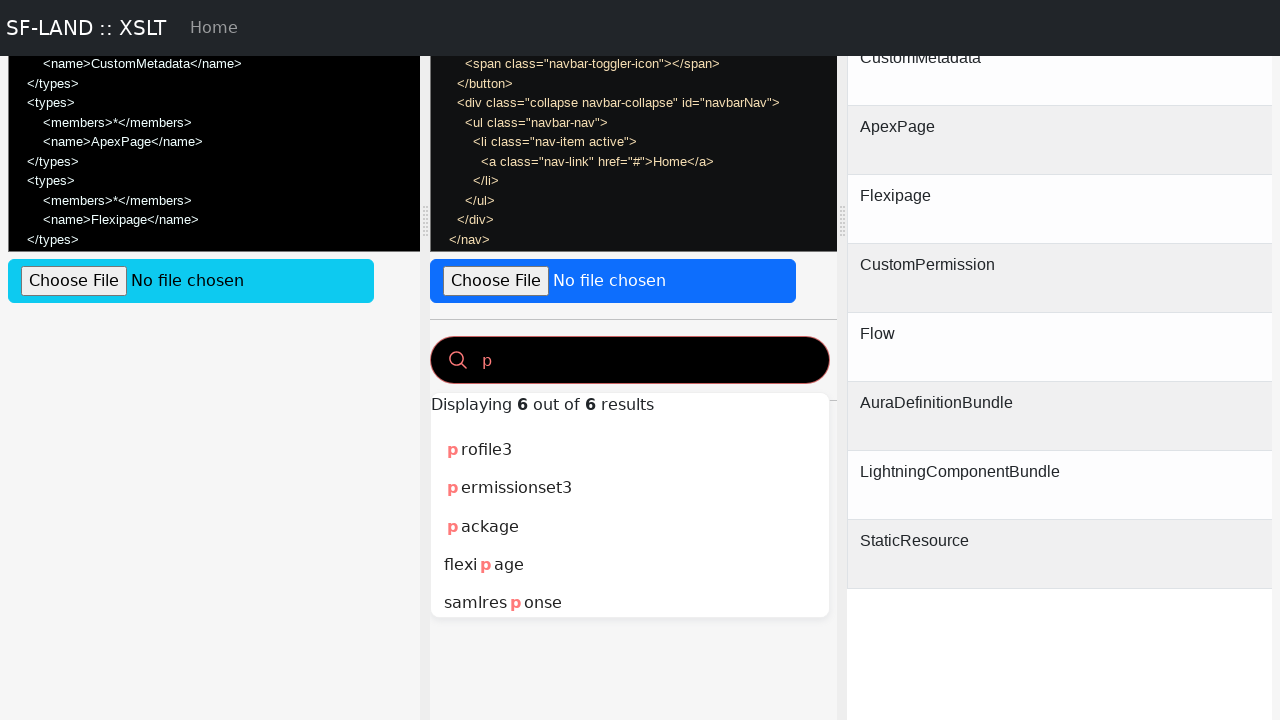

Selected 'profile3' from dropdown options at (630, 450) on internal:role=option[name="profile3"i]
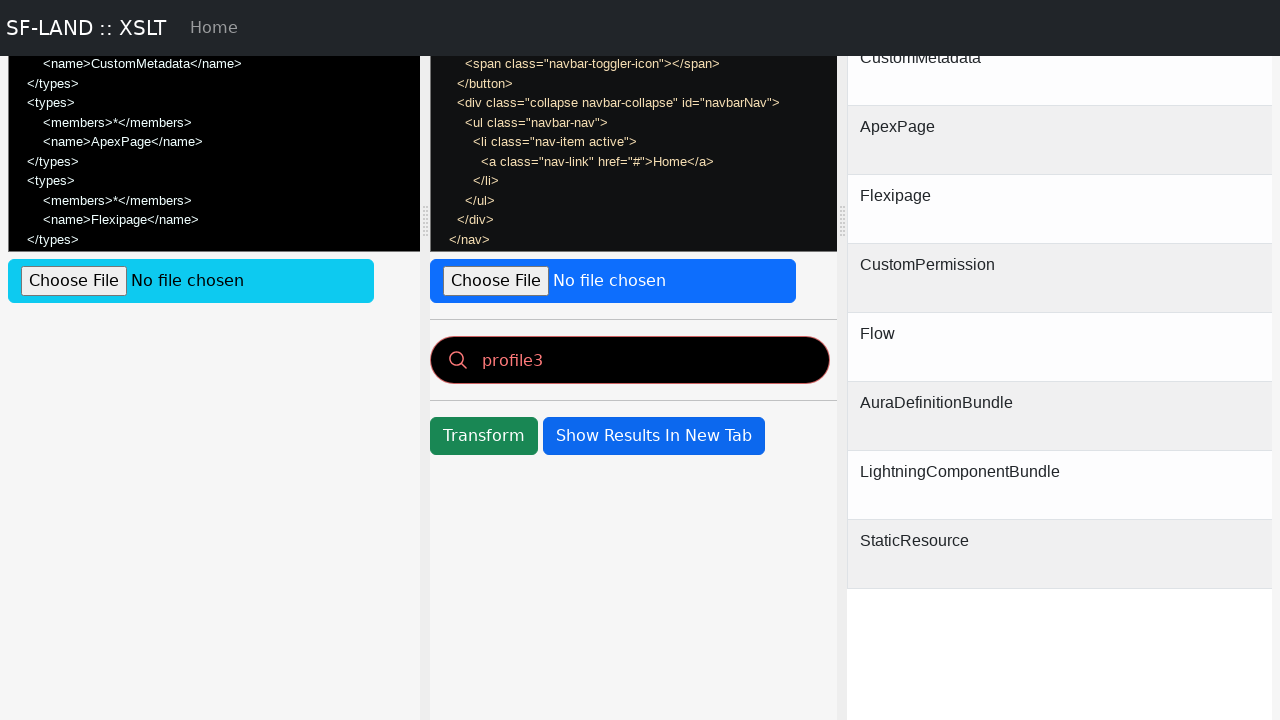

Verified Transform button is displayed with correct text
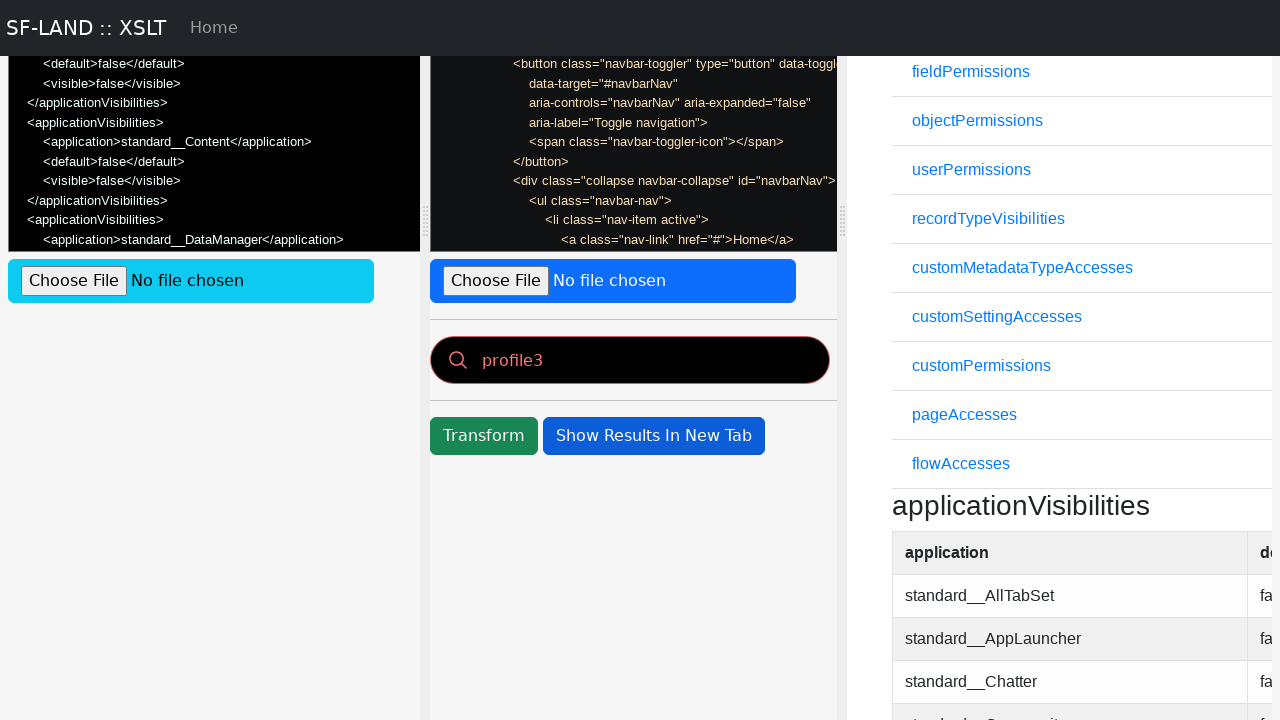

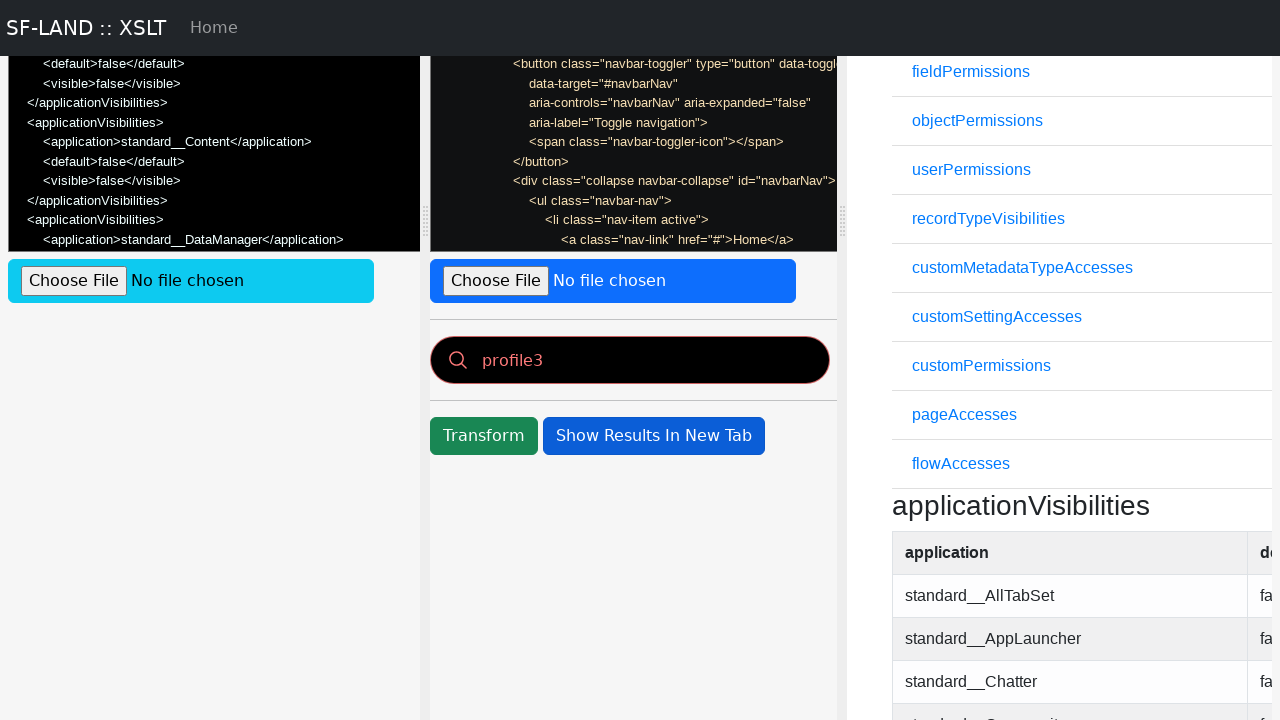